Tests the multiplication functionality of a basic calculator by entering two numbers, selecting the multiply operation, and clicking calculate.

Starting URL: https://testsheepnz.github.io/BasicCalculator.html

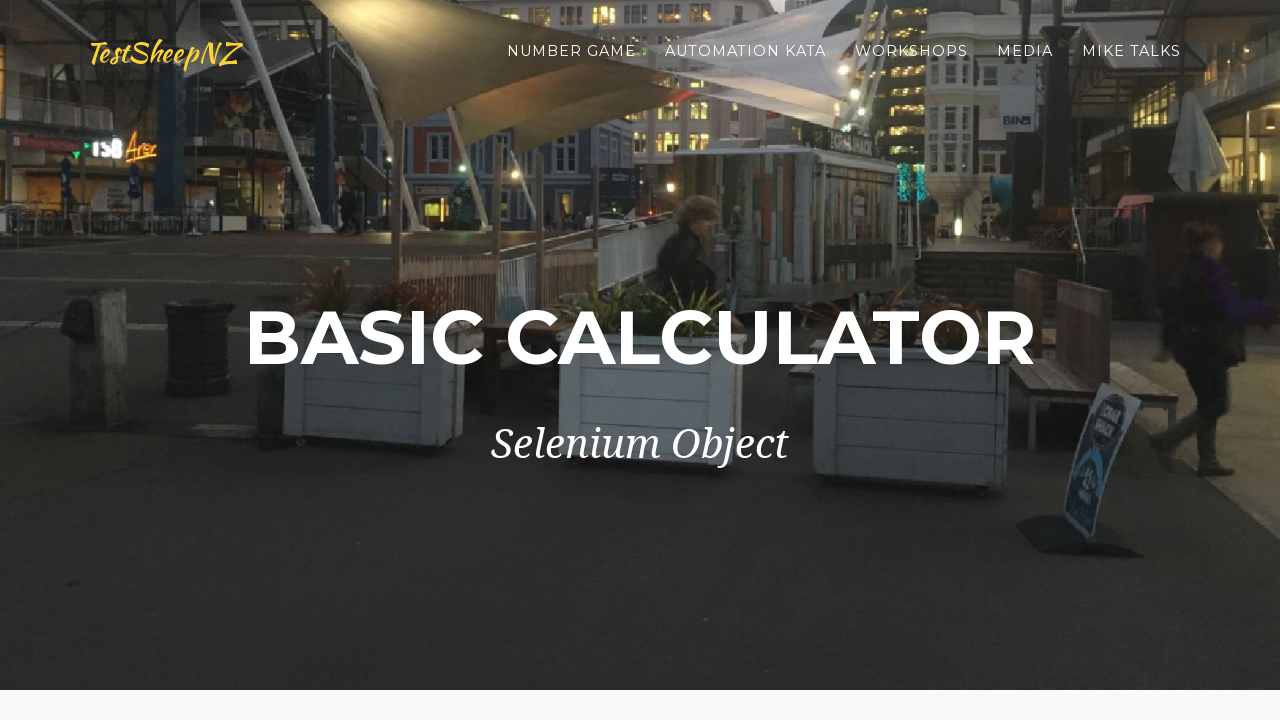

Filled first number field with '7' on input[name='number1']
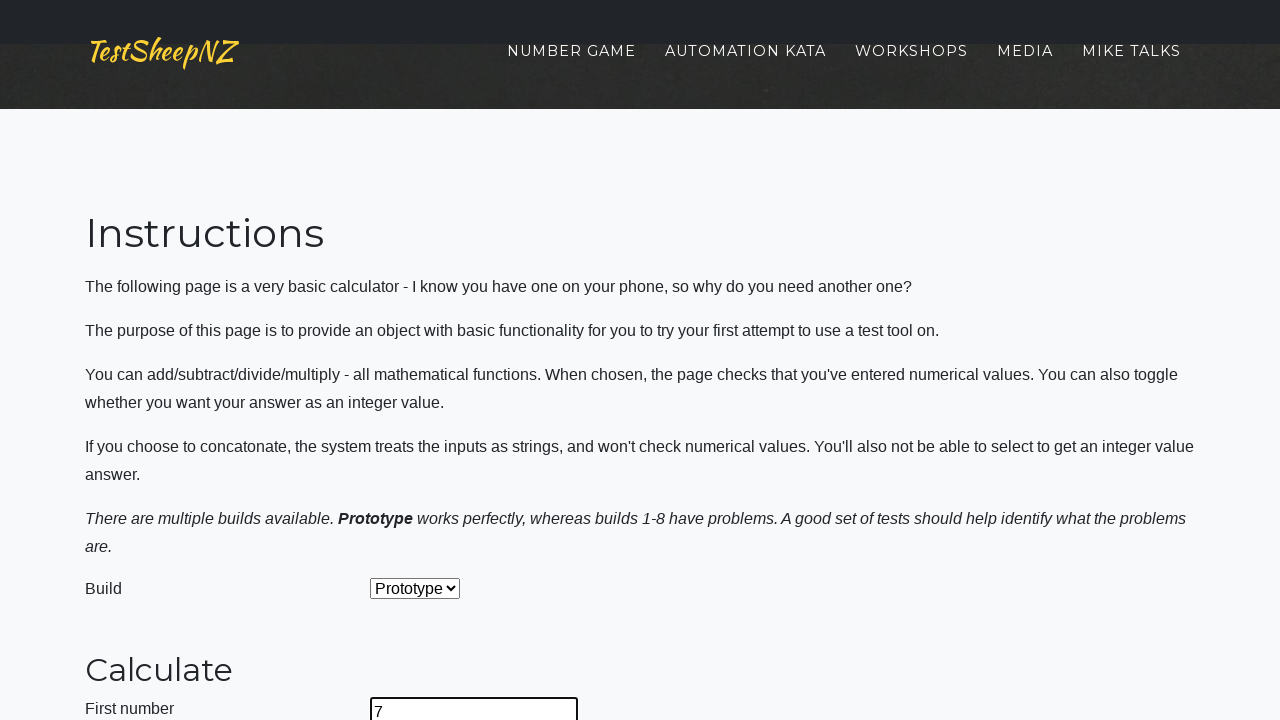

Filled second number field with '8' on input[name='number2']
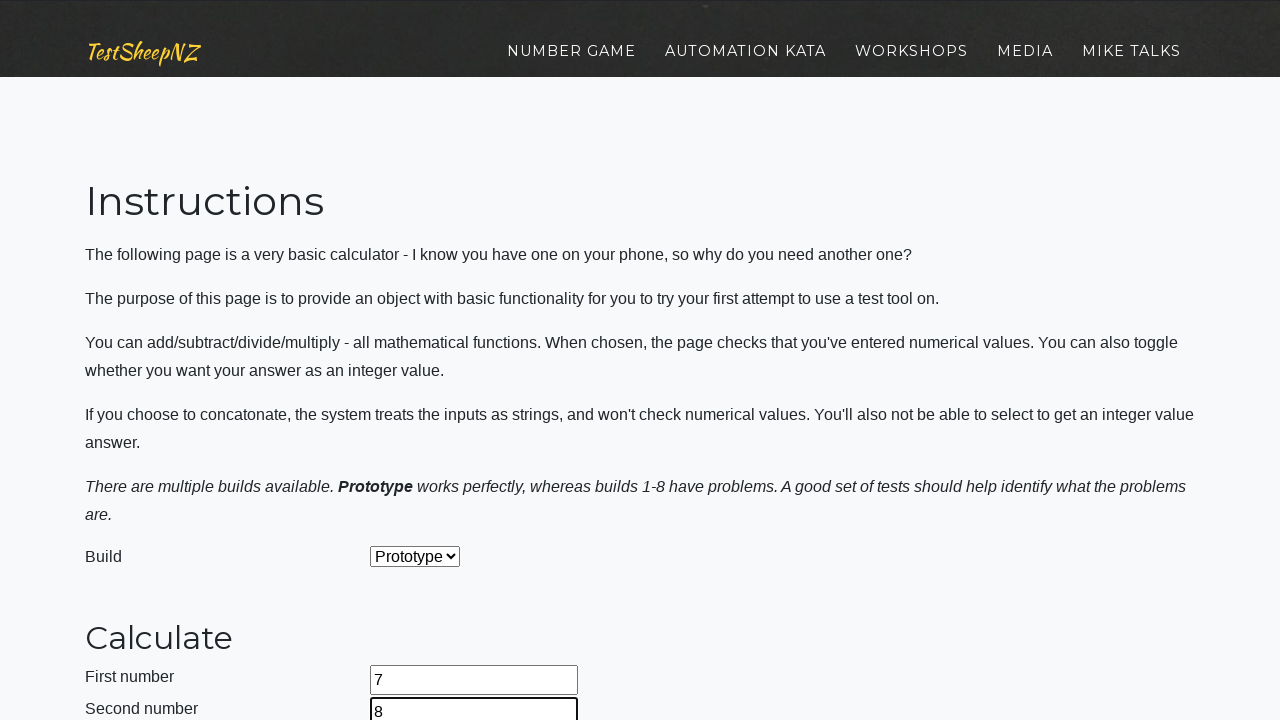

Selected 'Multiply' operation from dropdown on #selectOperationDropdown
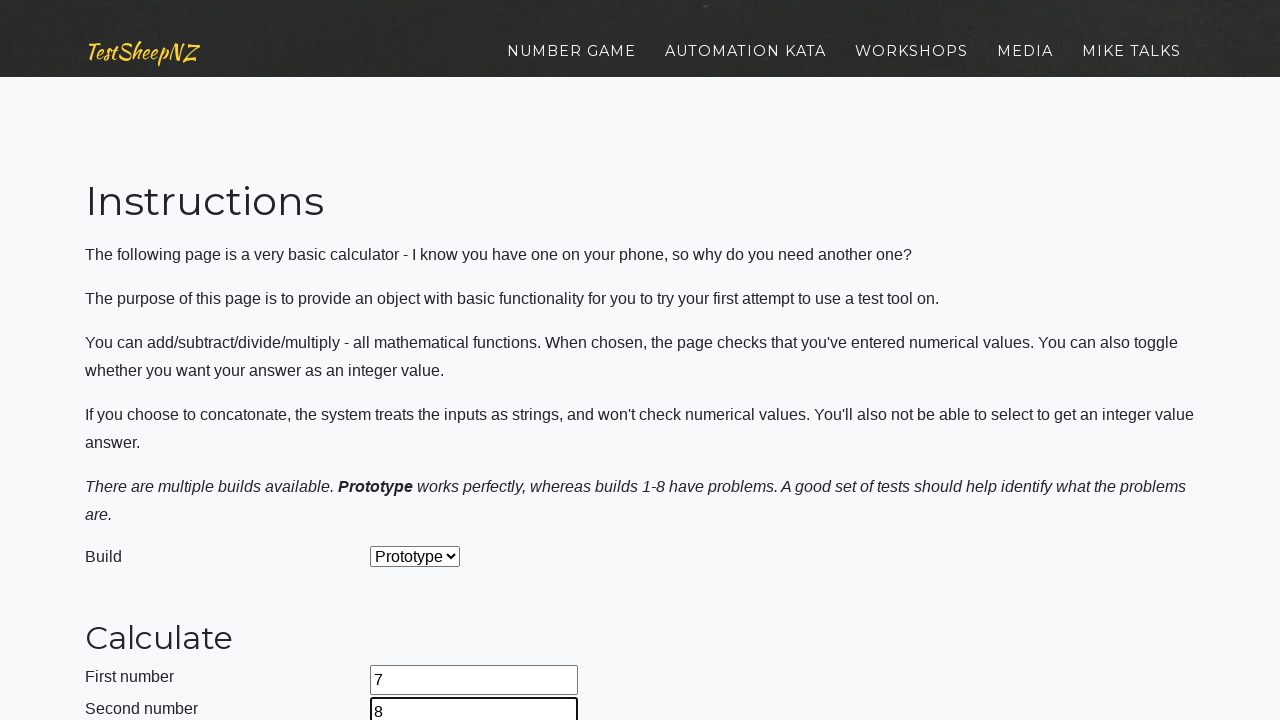

Clicked calculate button at (422, 361) on #calculateButton
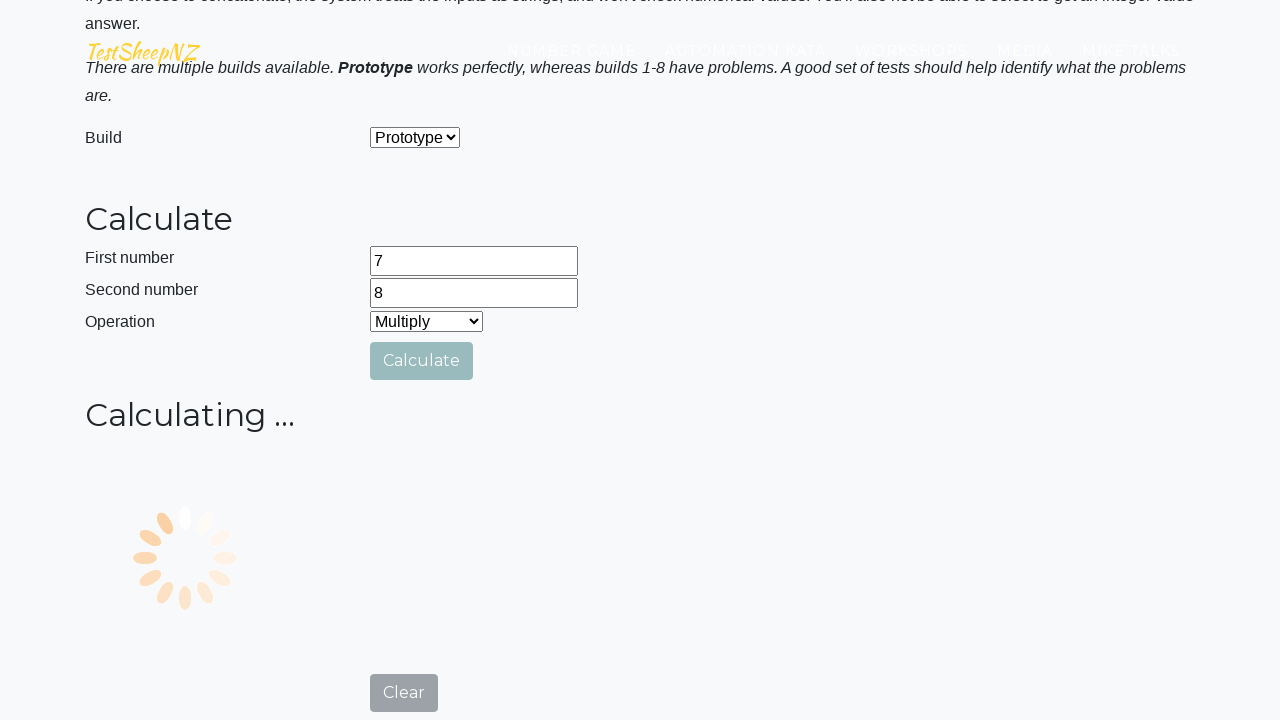

Result field appeared with multiplication result
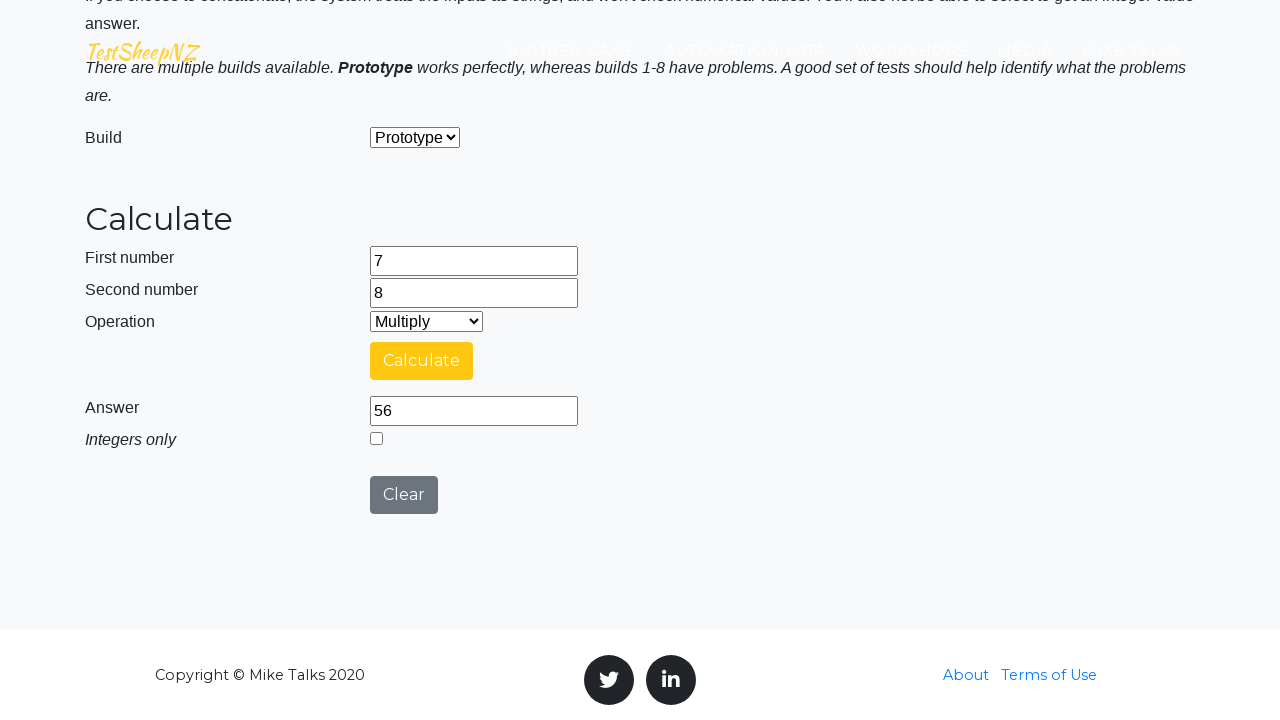

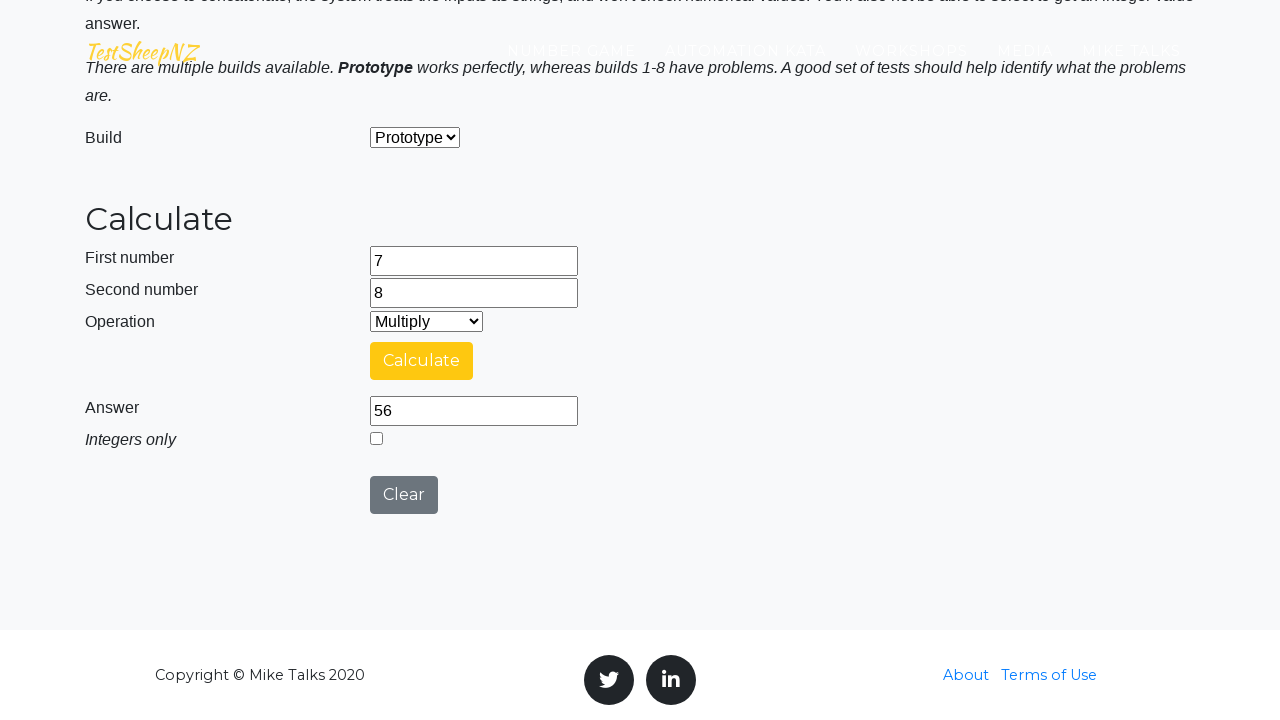